Tests editing a todo item by double-clicking, changing the text, and pressing Enter.

Starting URL: https://demo.playwright.dev/todomvc

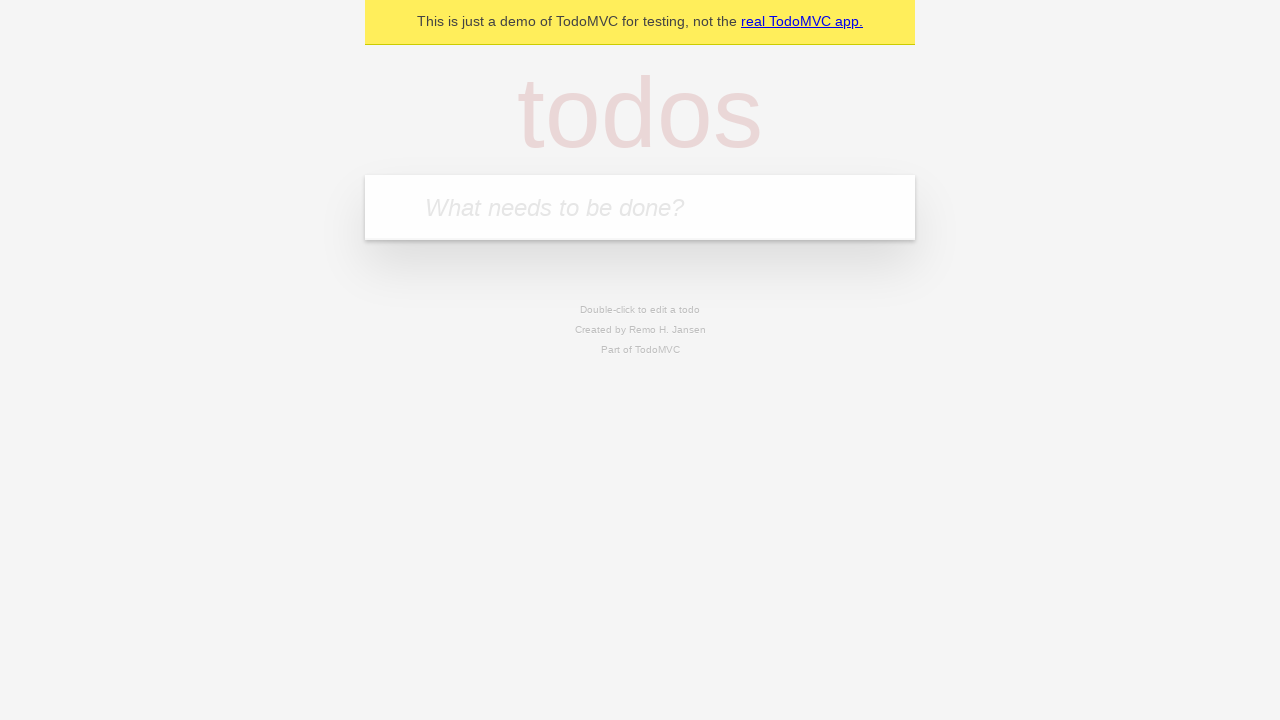

Filled todo input with 'buy some cheese' on internal:attr=[placeholder="What needs to be done?"i]
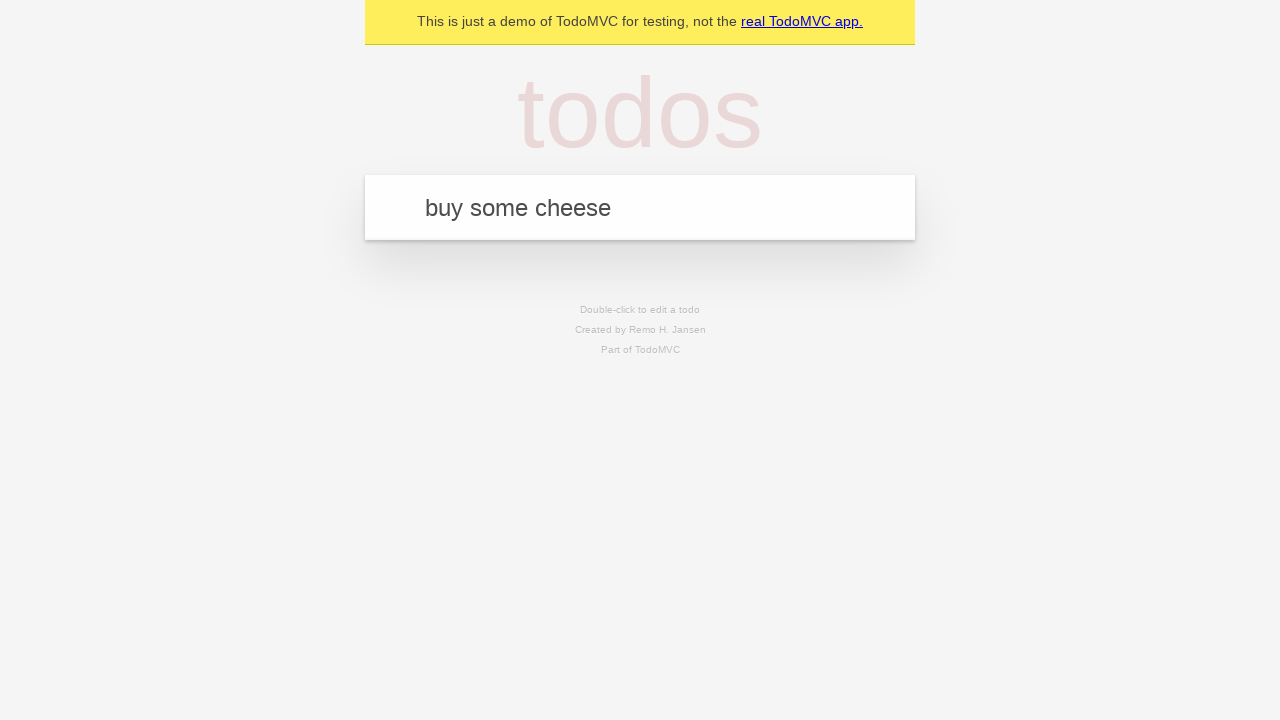

Pressed Enter to create first todo on internal:attr=[placeholder="What needs to be done?"i]
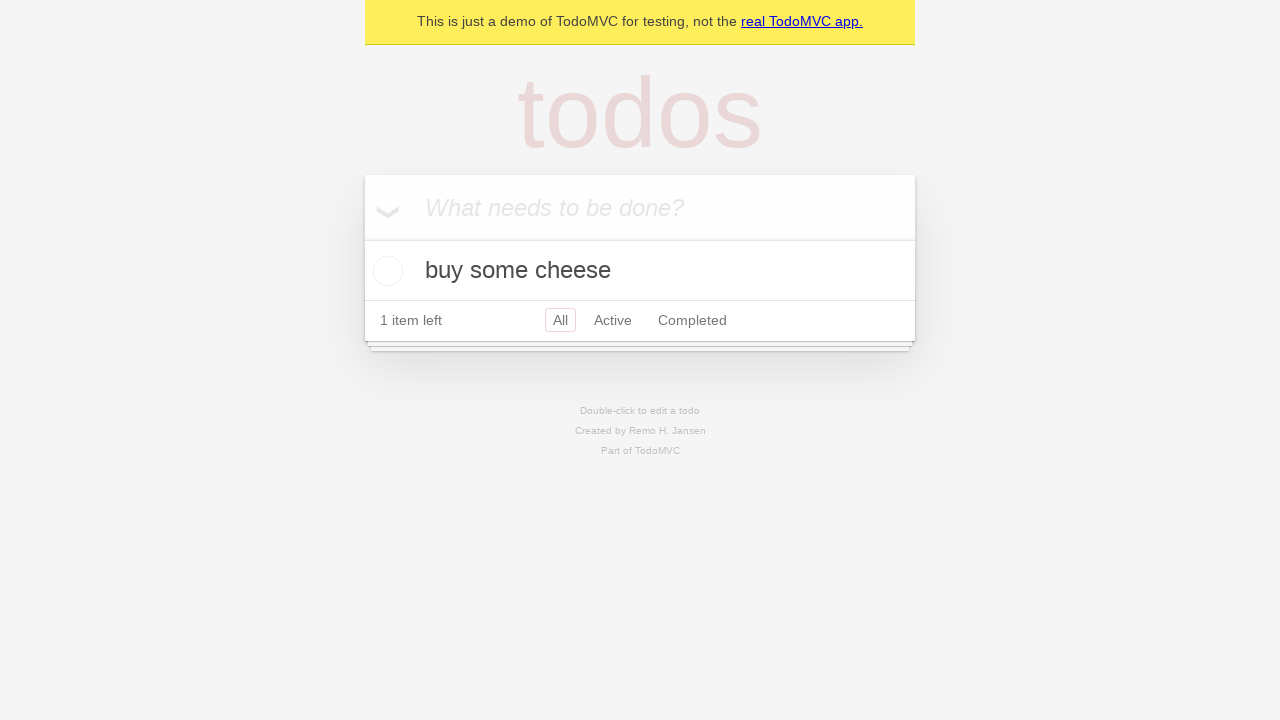

Filled todo input with 'feed the cat' on internal:attr=[placeholder="What needs to be done?"i]
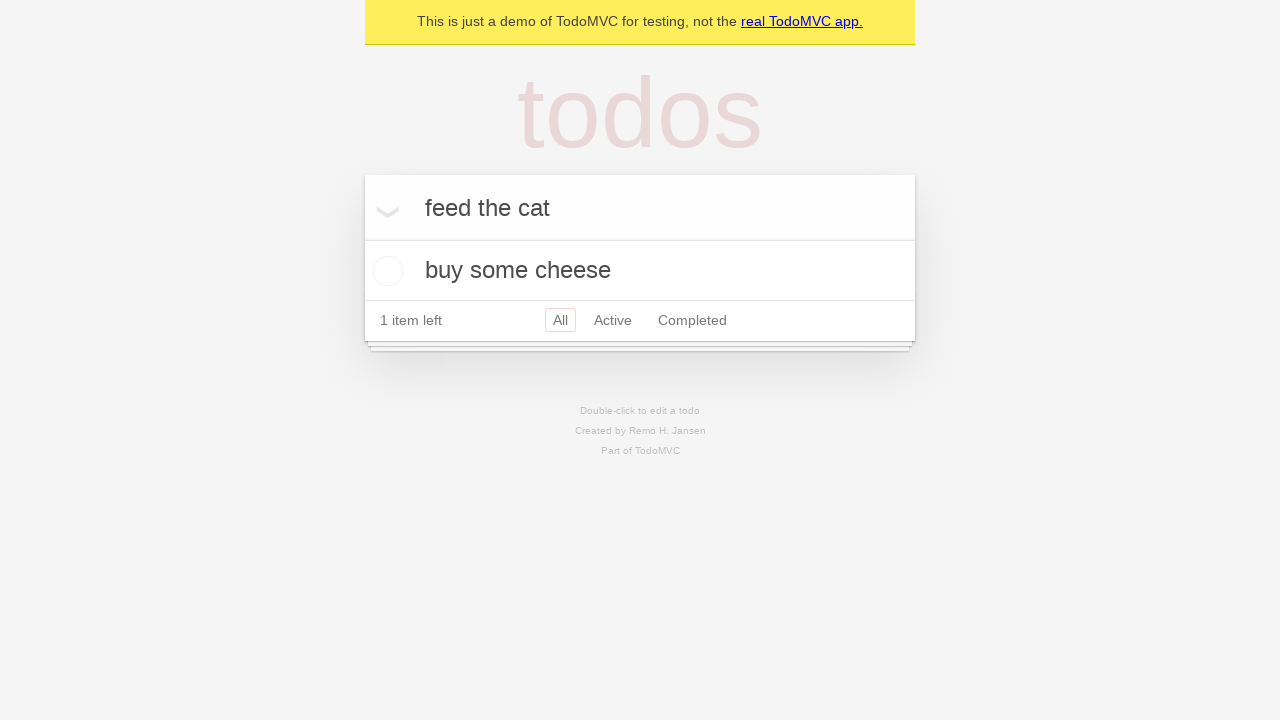

Pressed Enter to create second todo on internal:attr=[placeholder="What needs to be done?"i]
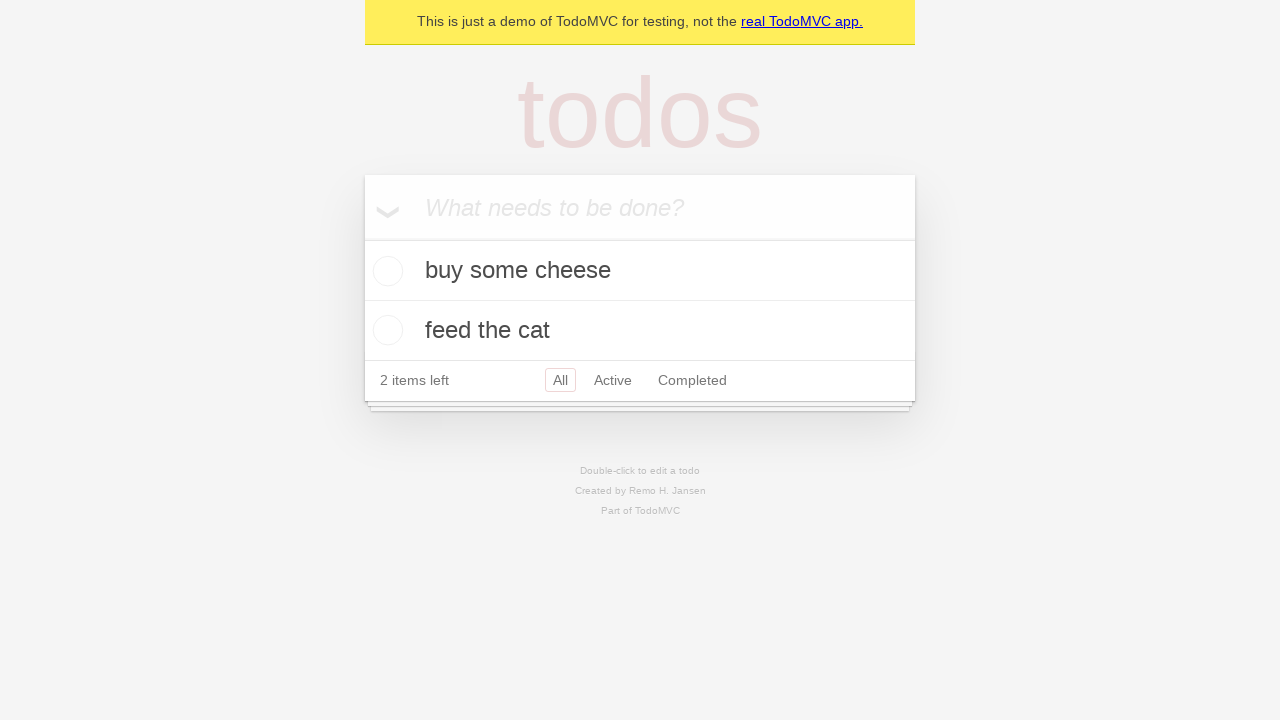

Filled todo input with 'book a doctors appointment' on internal:attr=[placeholder="What needs to be done?"i]
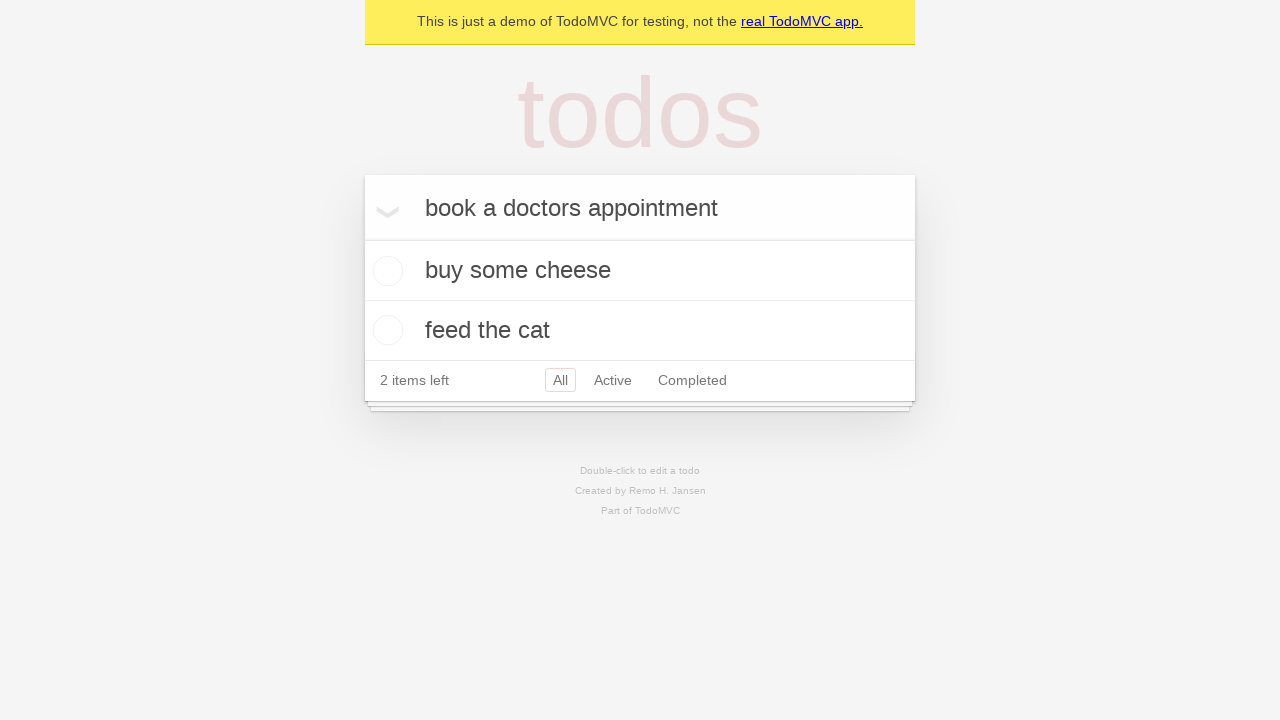

Pressed Enter to create third todo on internal:attr=[placeholder="What needs to be done?"i]
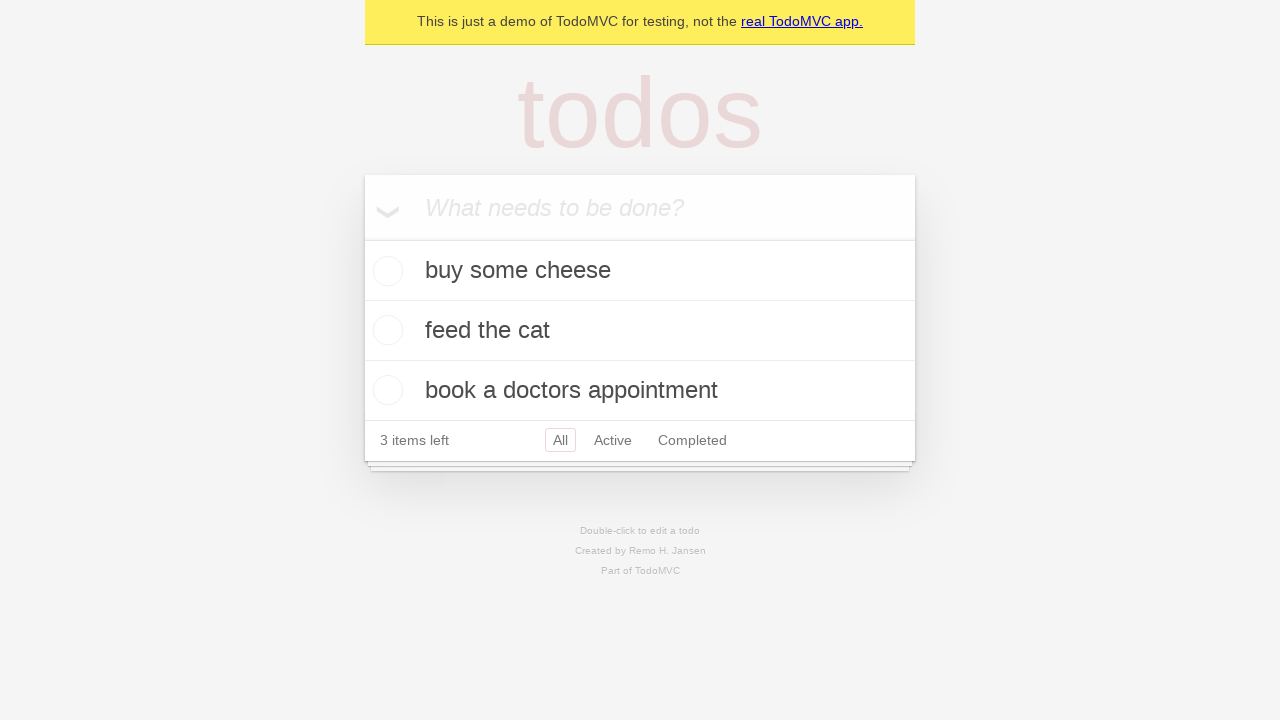

Double-clicked second todo item to enter edit mode at (640, 331) on internal:testid=[data-testid="todo-item"s] >> nth=1
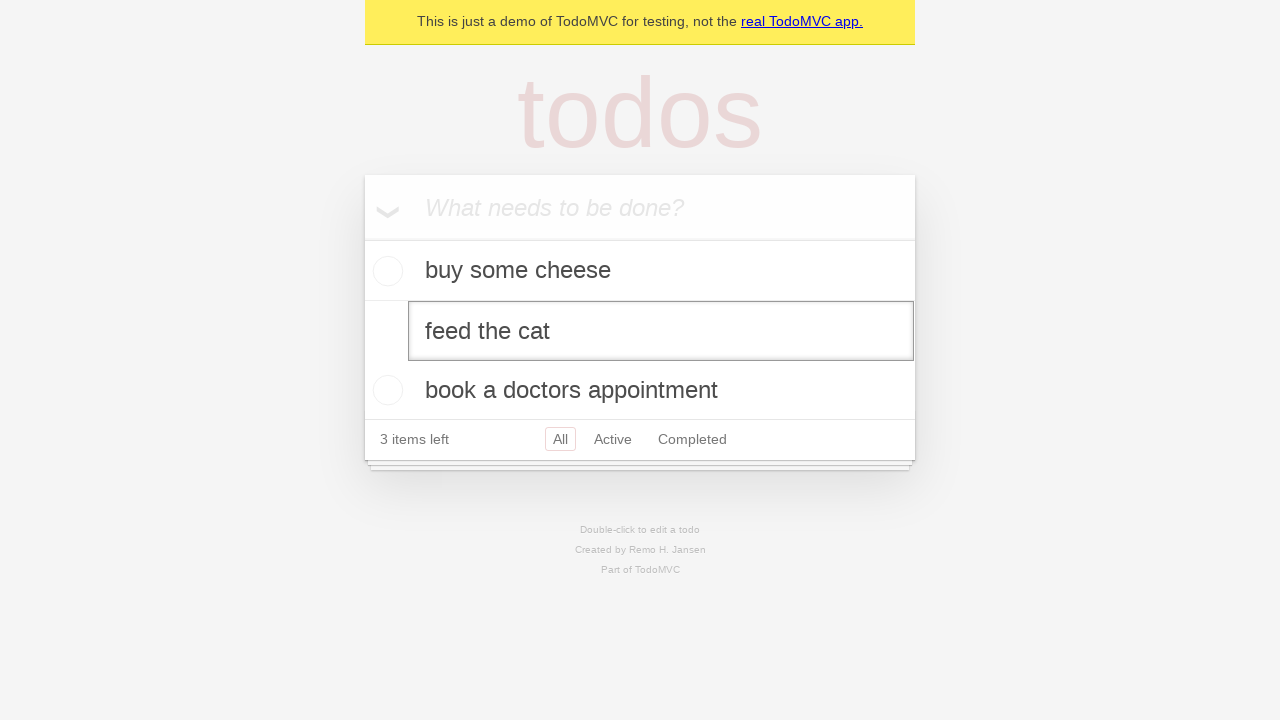

Changed todo text to 'buy some sausages' on internal:testid=[data-testid="todo-item"s] >> nth=1 >> internal:role=textbox[nam
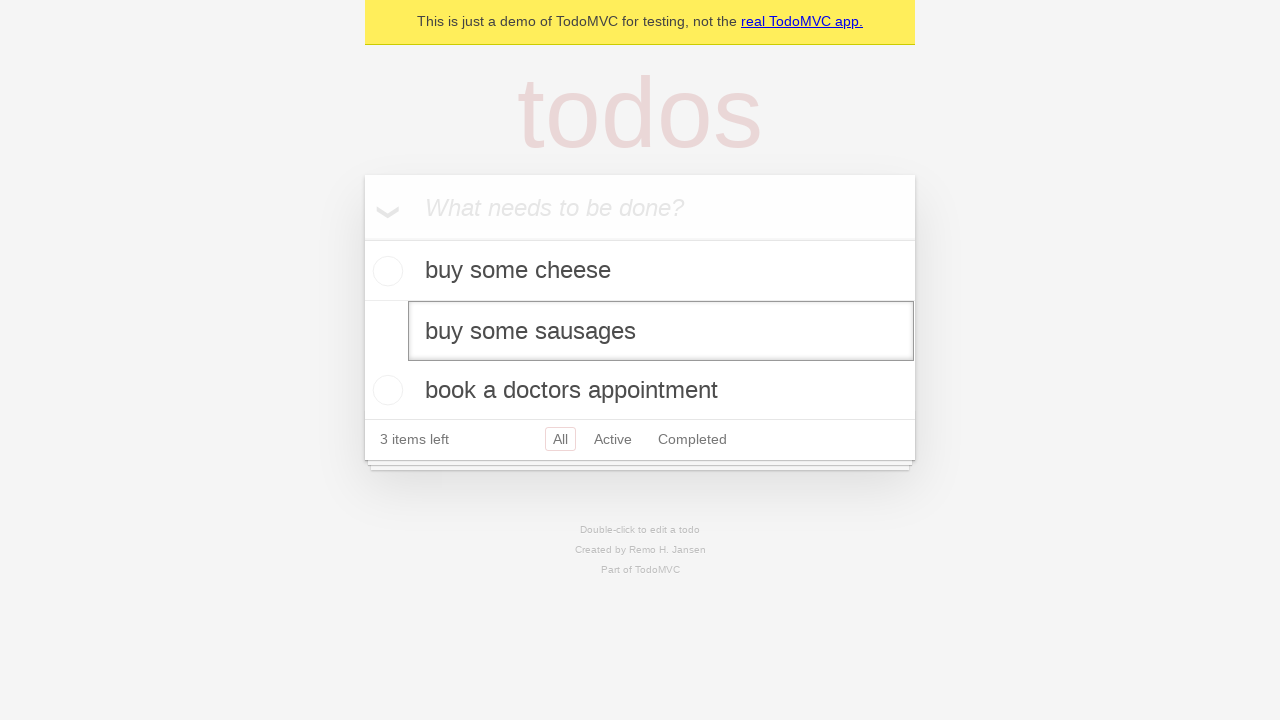

Pressed Enter to save the edited todo on internal:testid=[data-testid="todo-item"s] >> nth=1 >> internal:role=textbox[nam
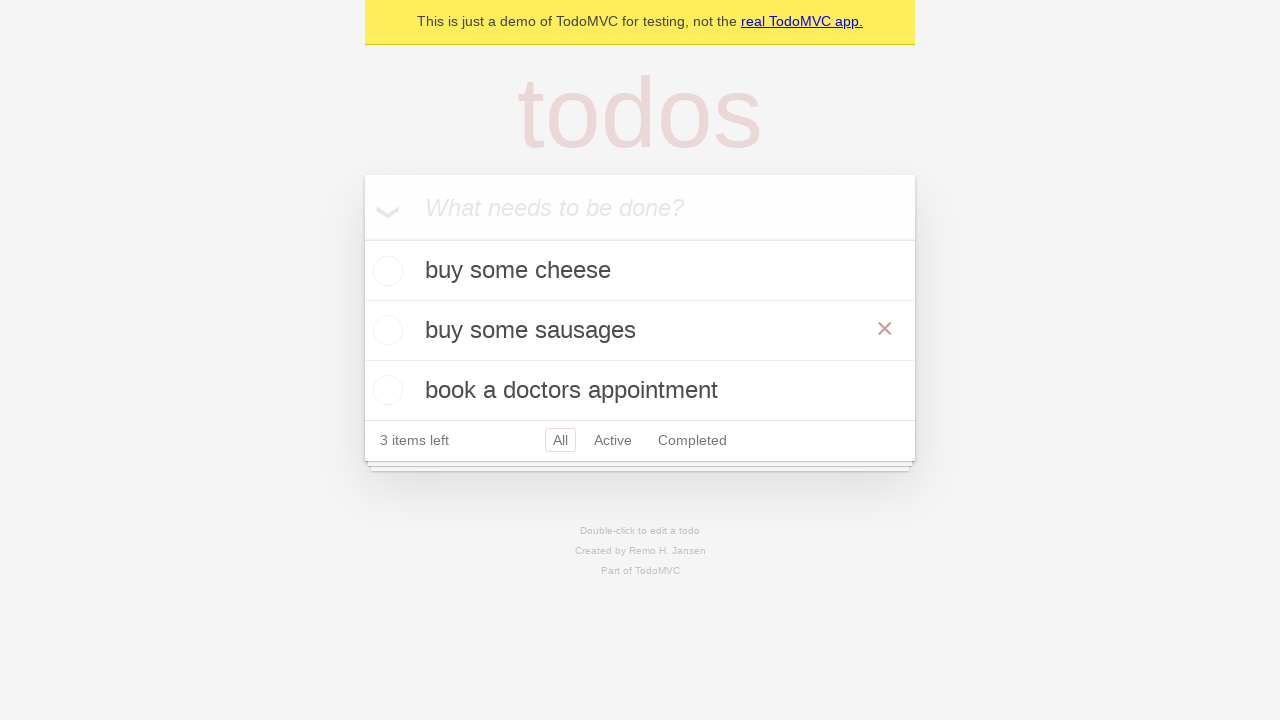

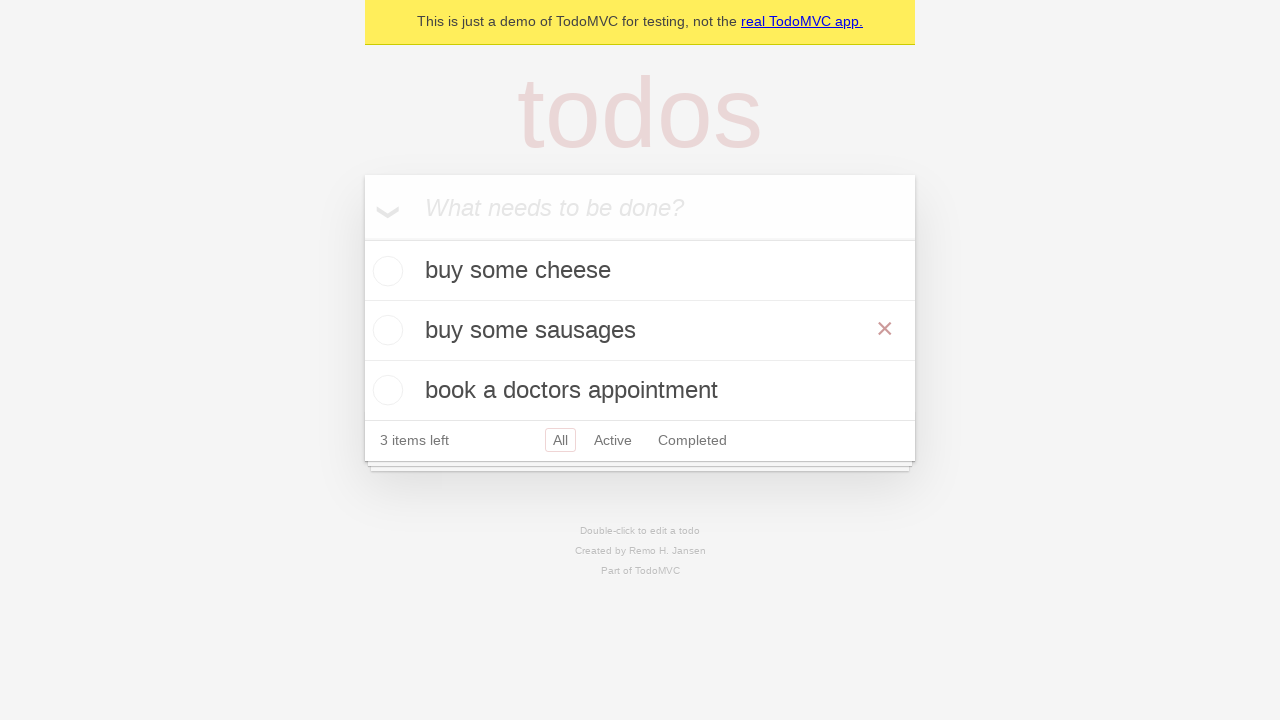